Tests that the clear completed button displays correct text after completing an item.

Starting URL: https://demo.playwright.dev/todomvc

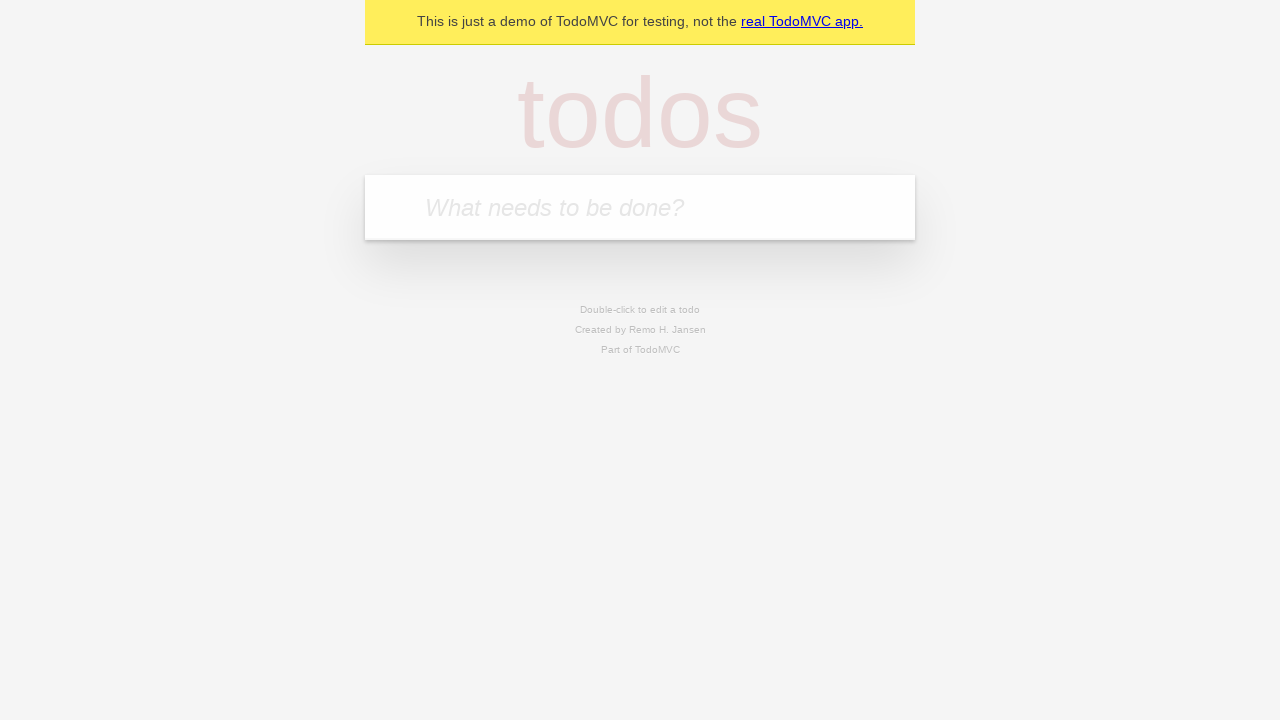

Filled new todo input with 'buy some cheese' on .new-todo
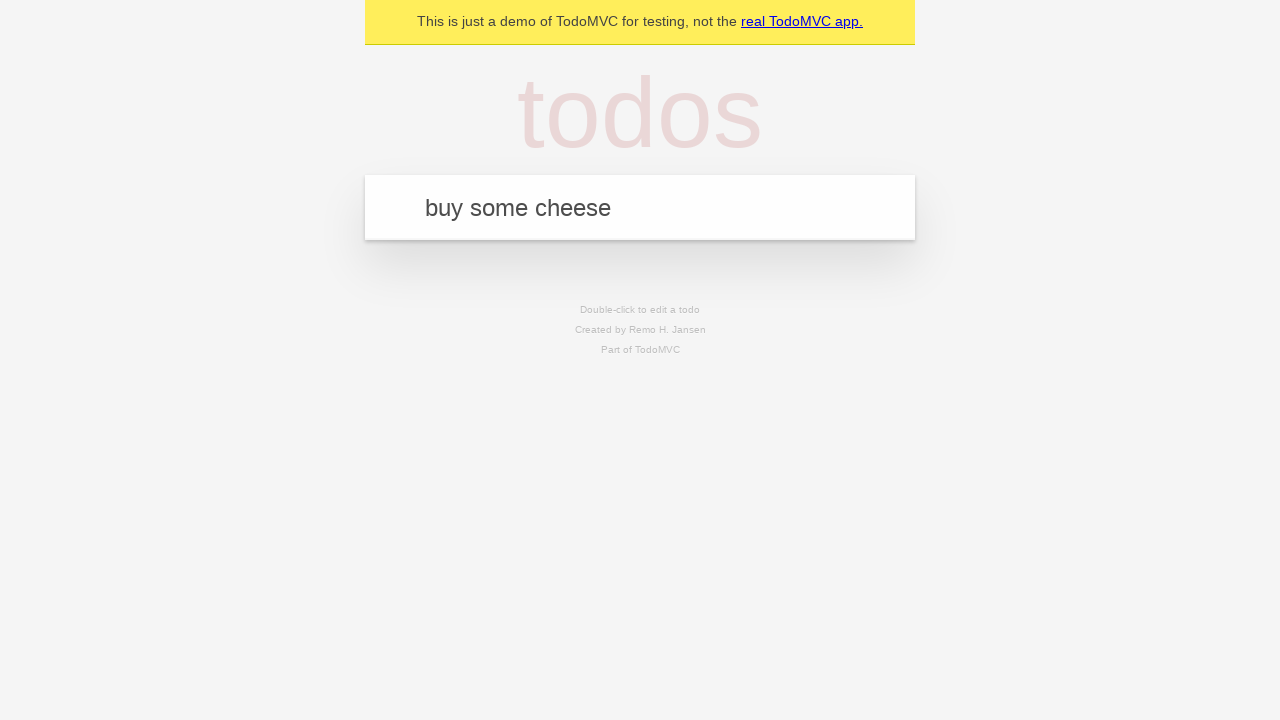

Pressed Enter to add first todo item on .new-todo
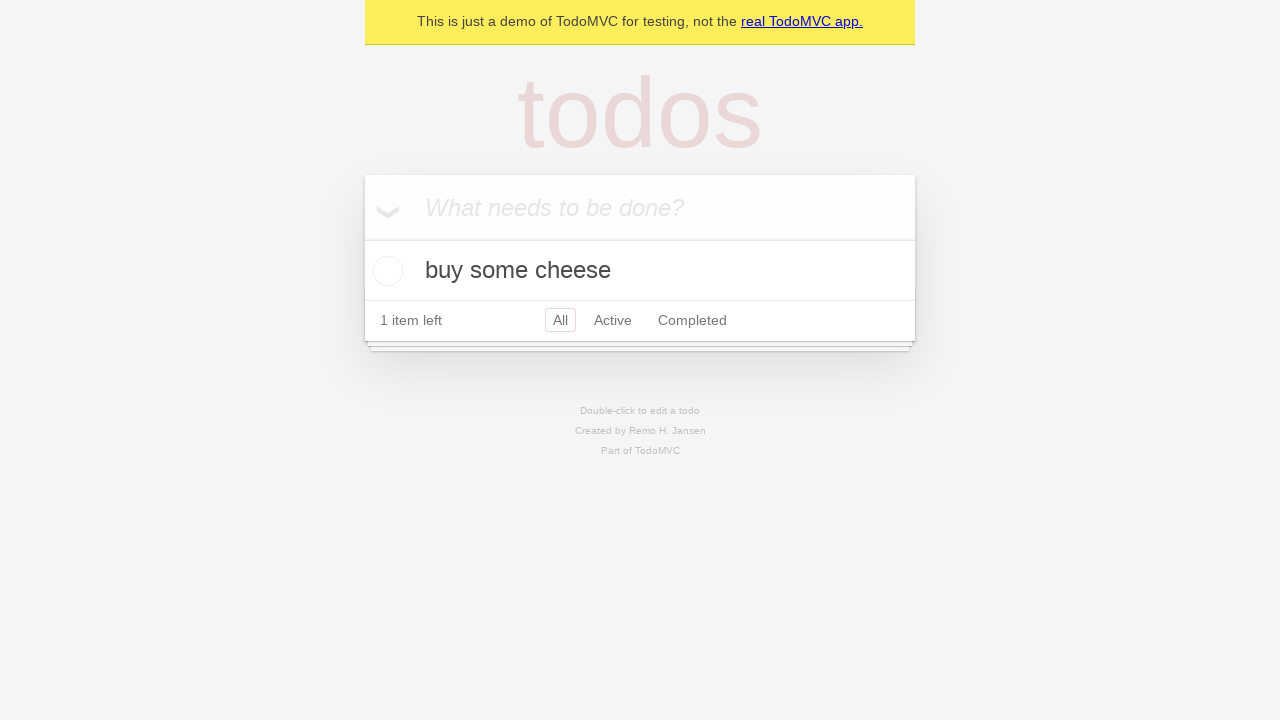

Filled new todo input with 'feed the cat' on .new-todo
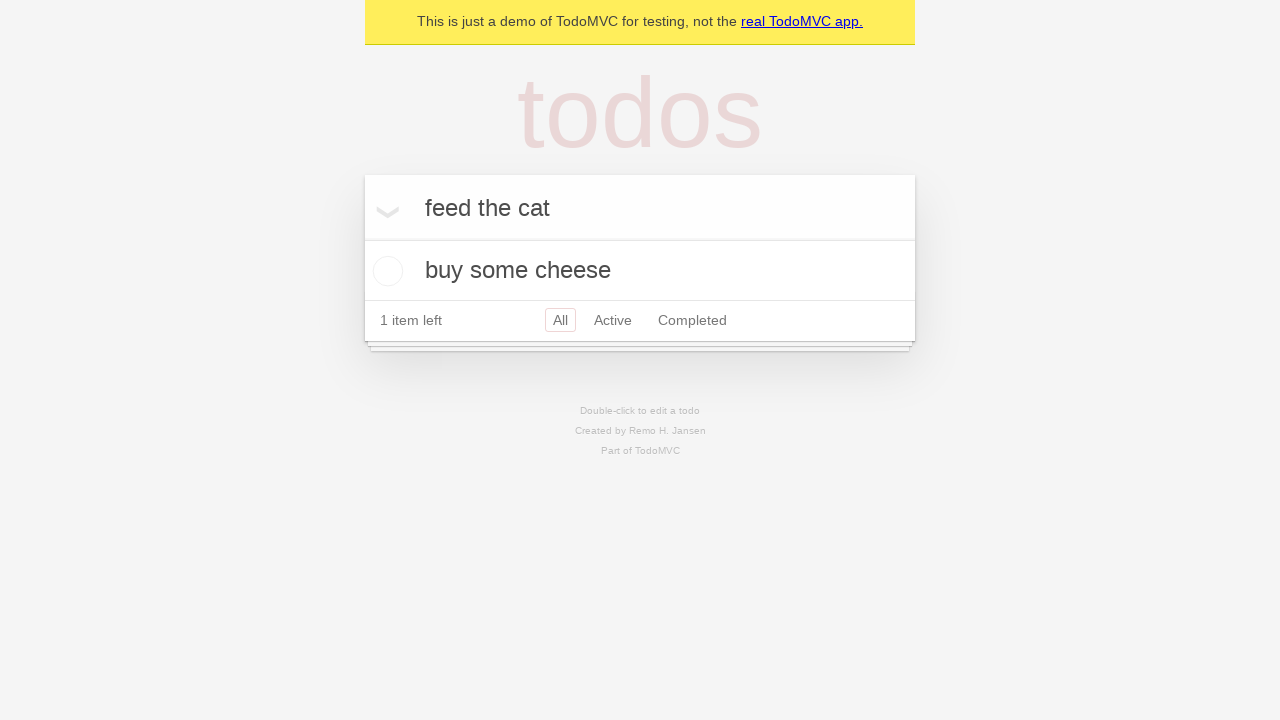

Pressed Enter to add second todo item on .new-todo
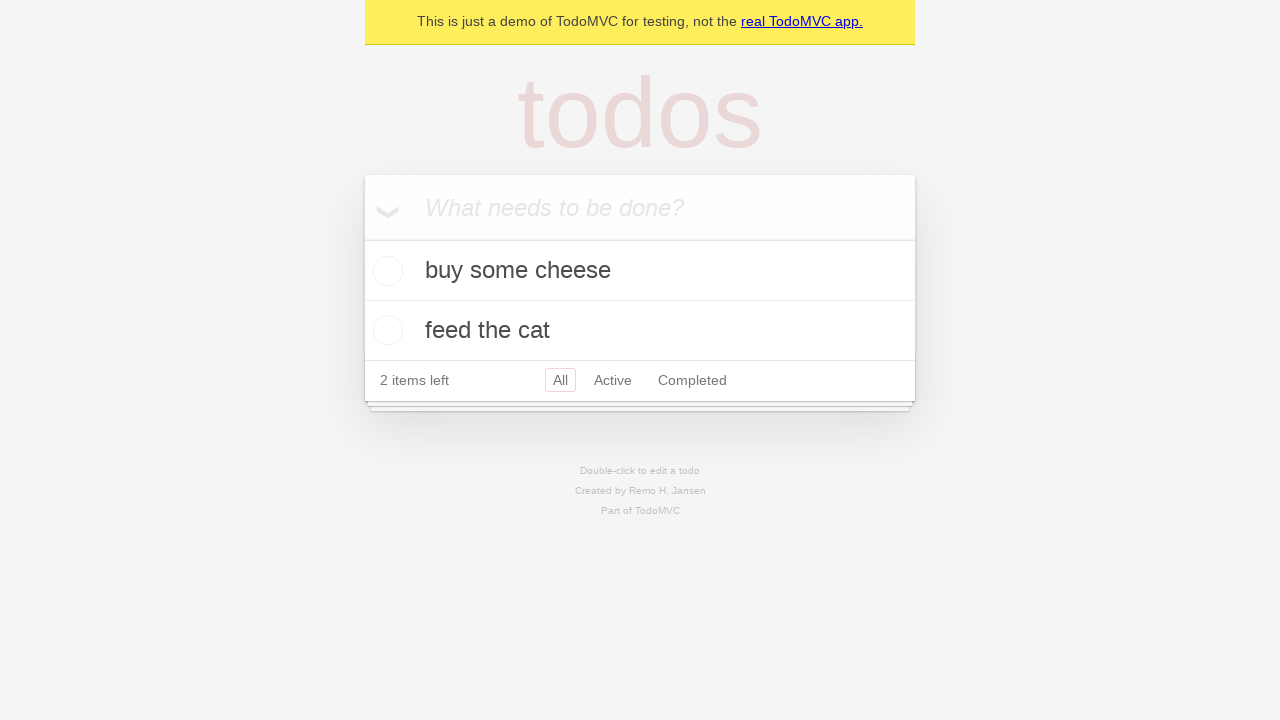

Filled new todo input with 'book a doctors appointment' on .new-todo
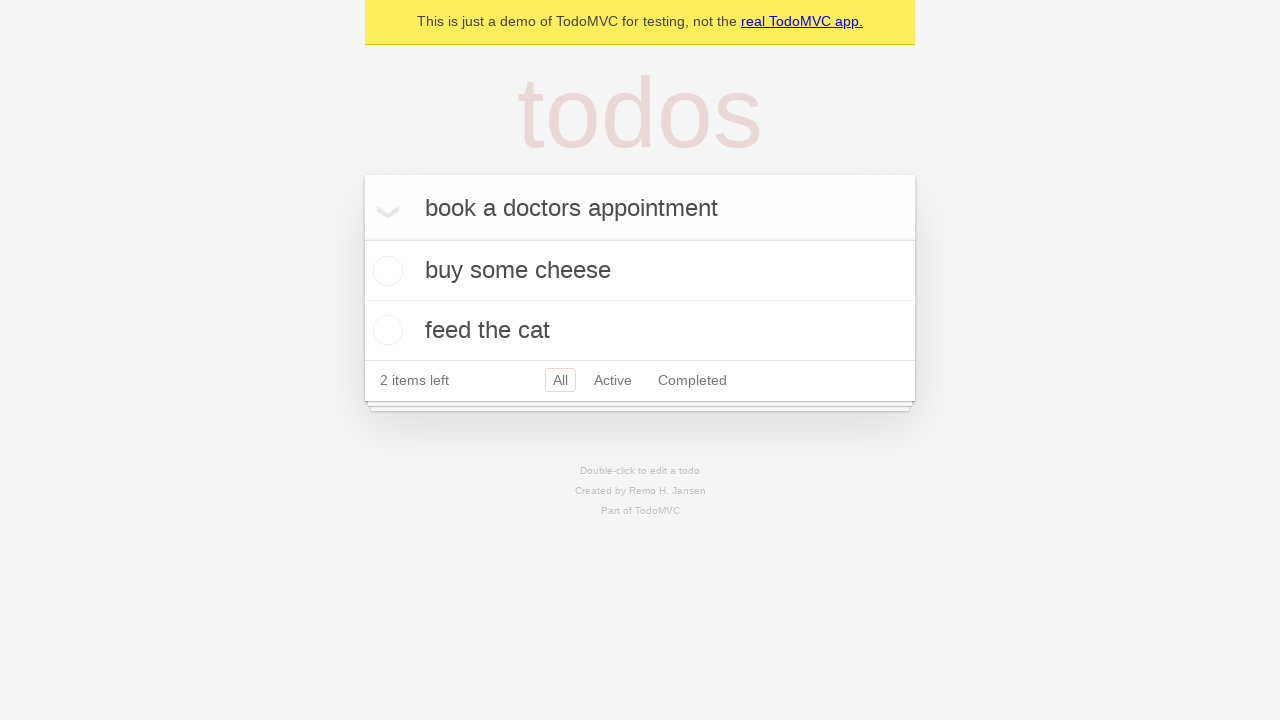

Pressed Enter to add third todo item on .new-todo
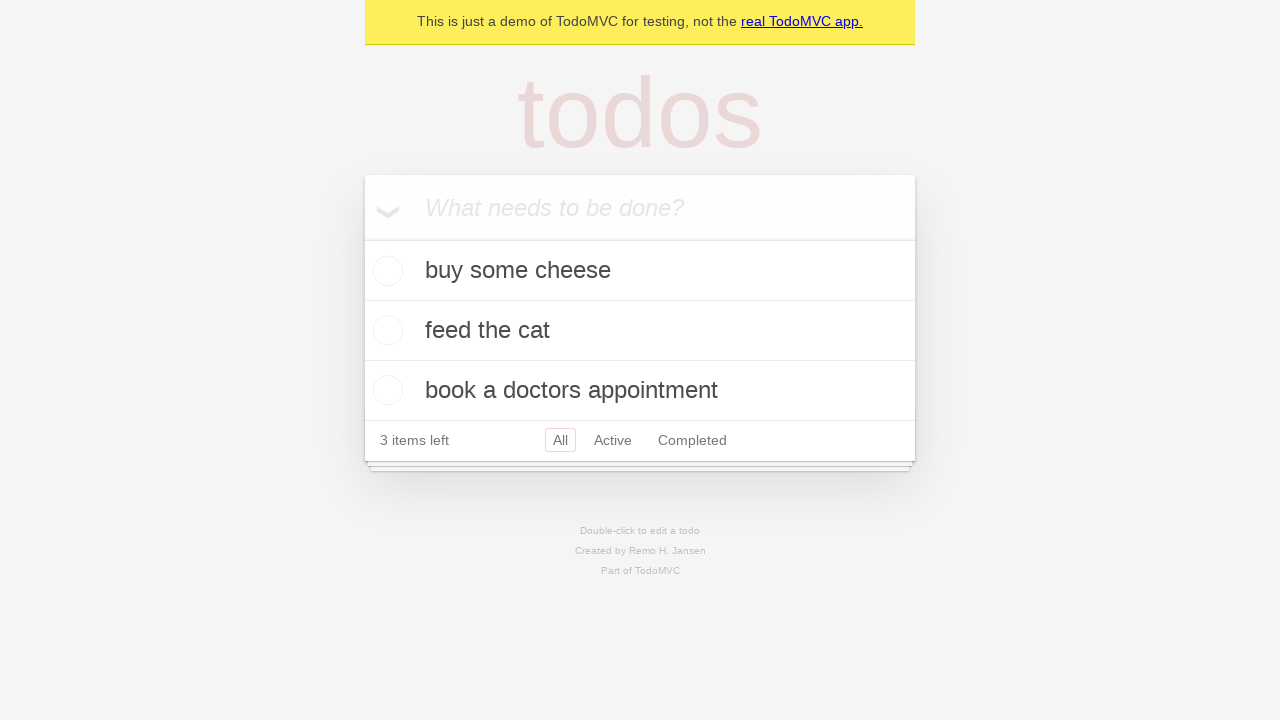

Checked the first todo item as completed at (385, 271) on .todo-list li .toggle >> nth=0
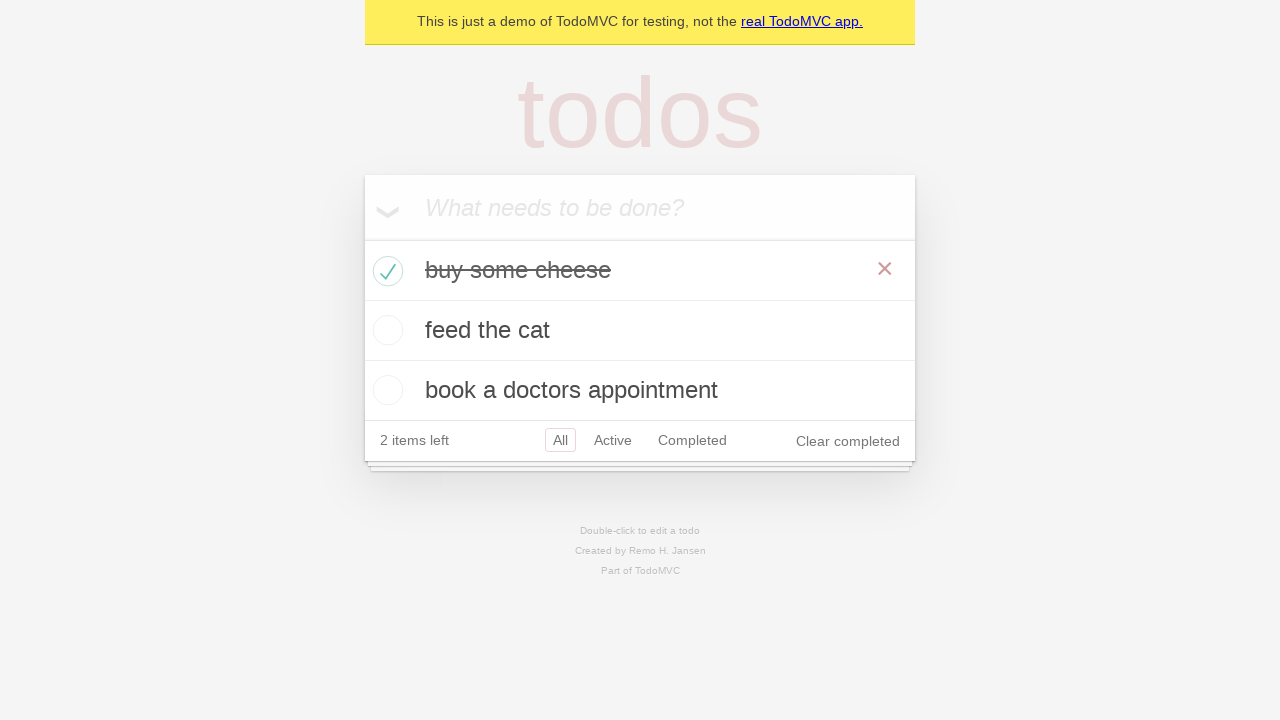

Clear completed button appeared after completing an item
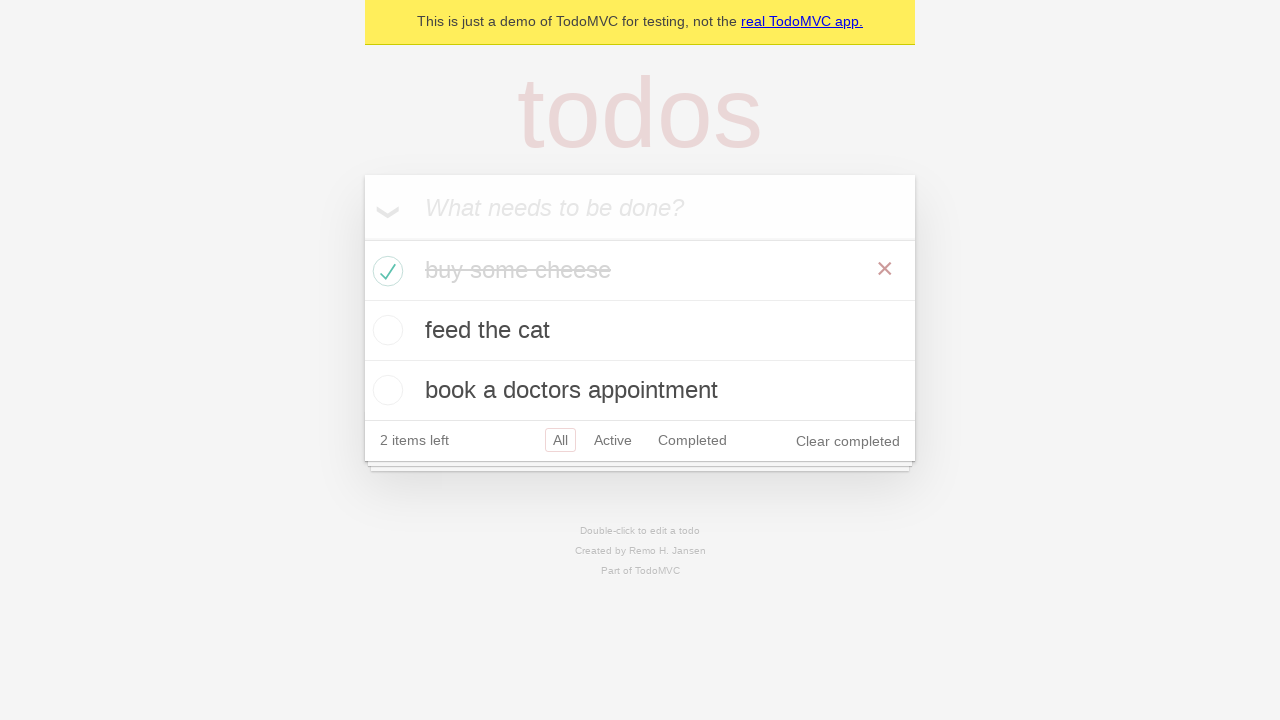

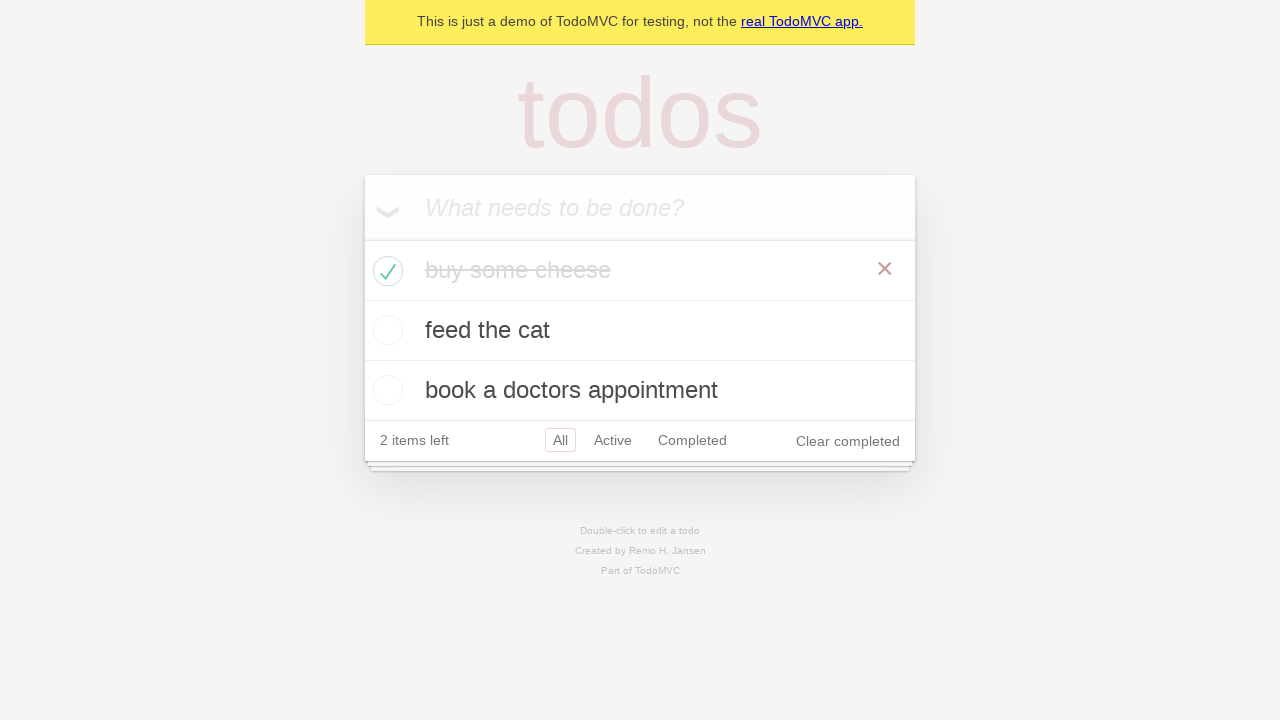